Types text into the username field and validates the input length

Starting URL: https://opensource-demo.orangehrmlive.com/web/index.php/auth/login

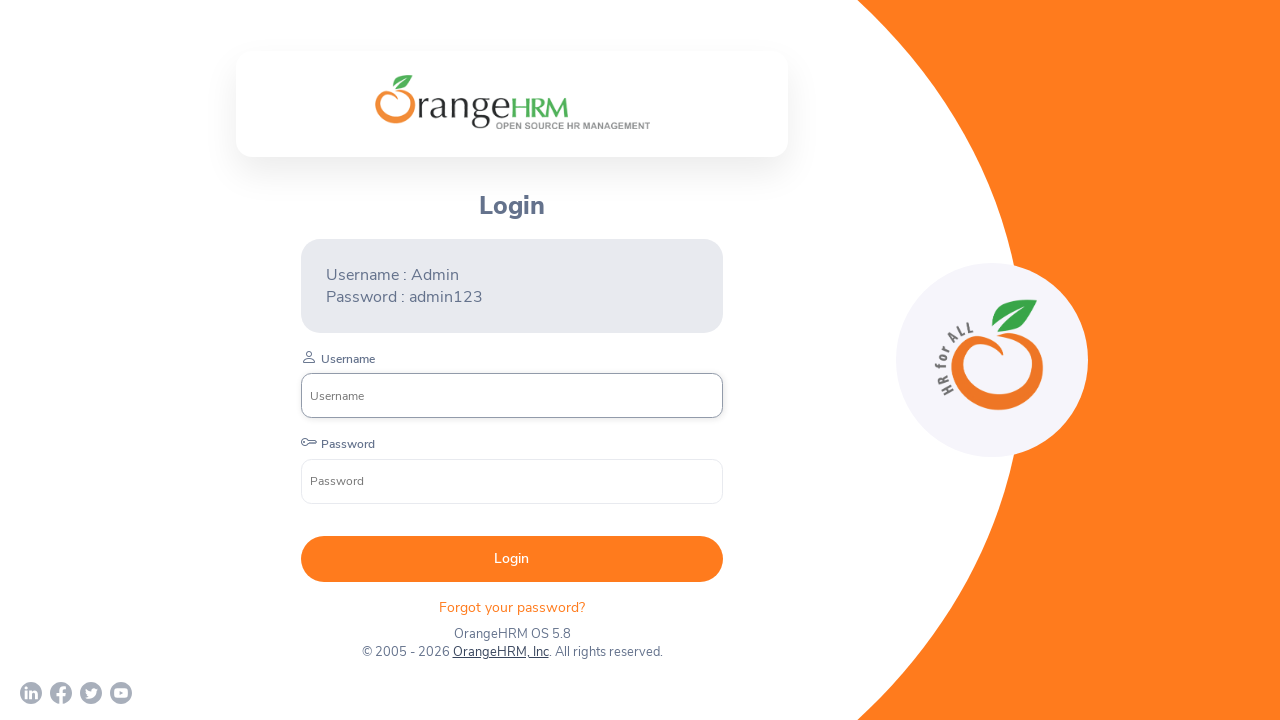

Located the username input field
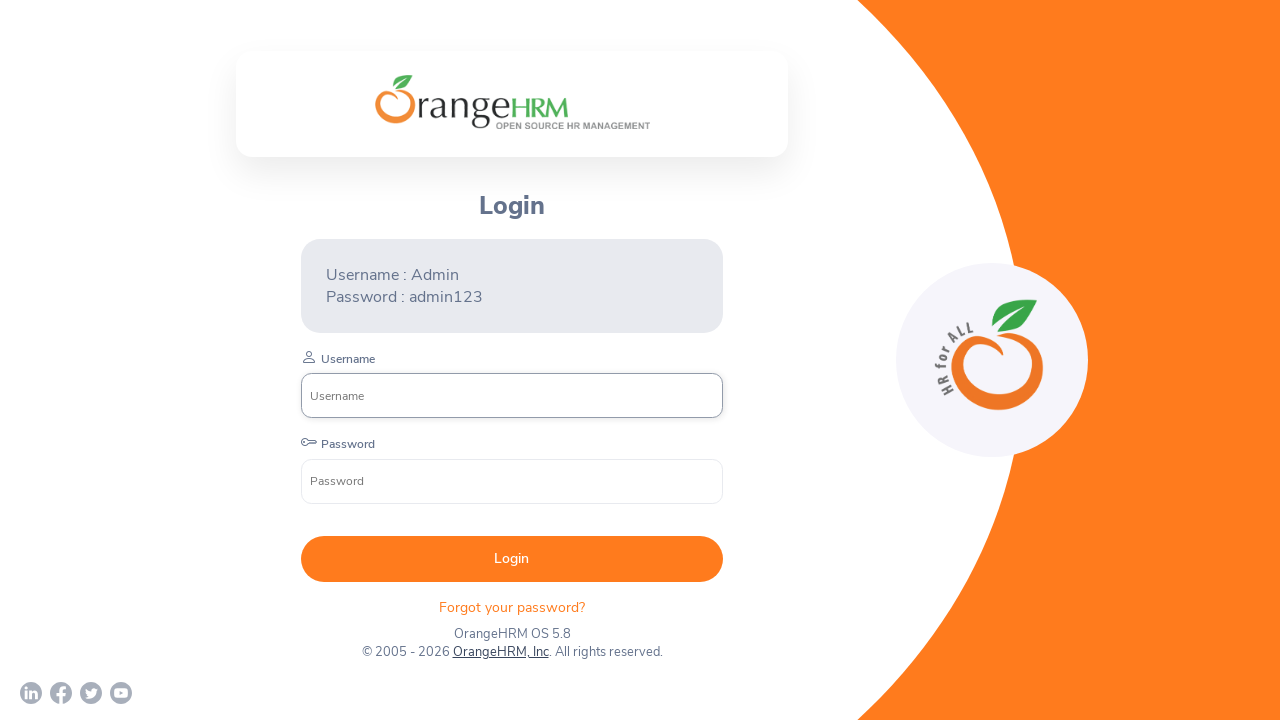

Filled username field with 'Admin' on input[name='username']
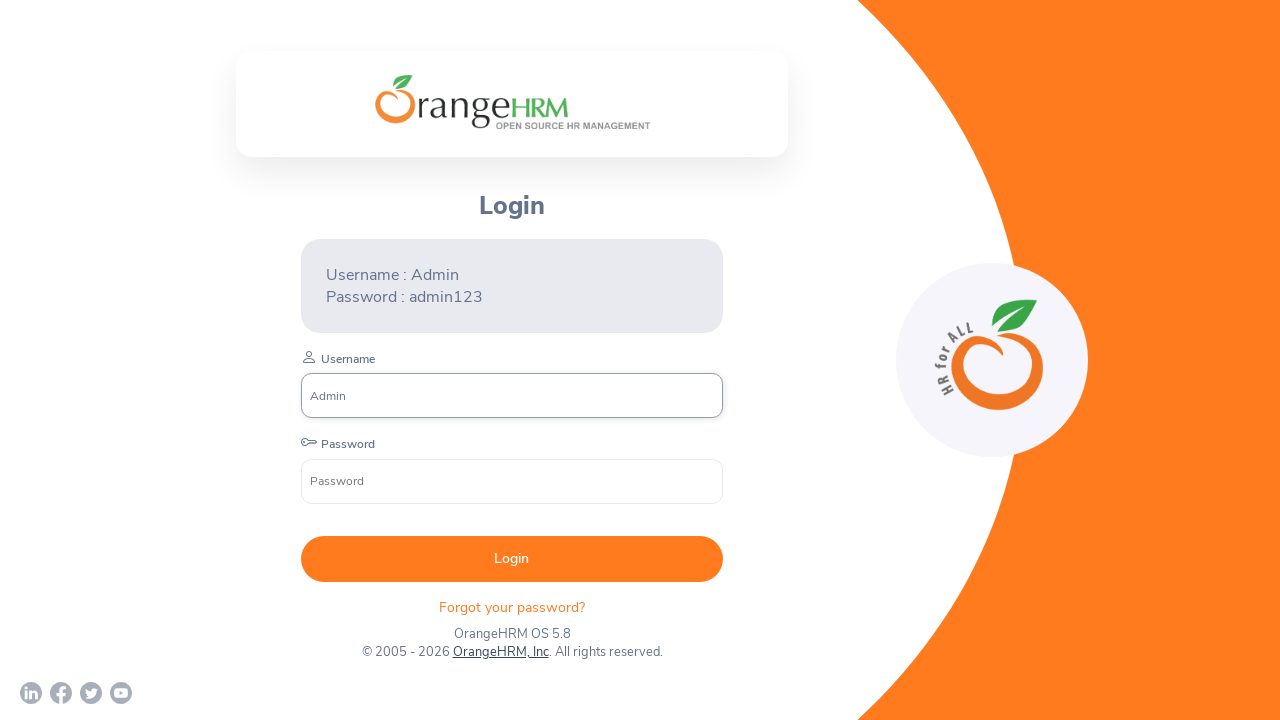

Validated that username length is 5 characters or less
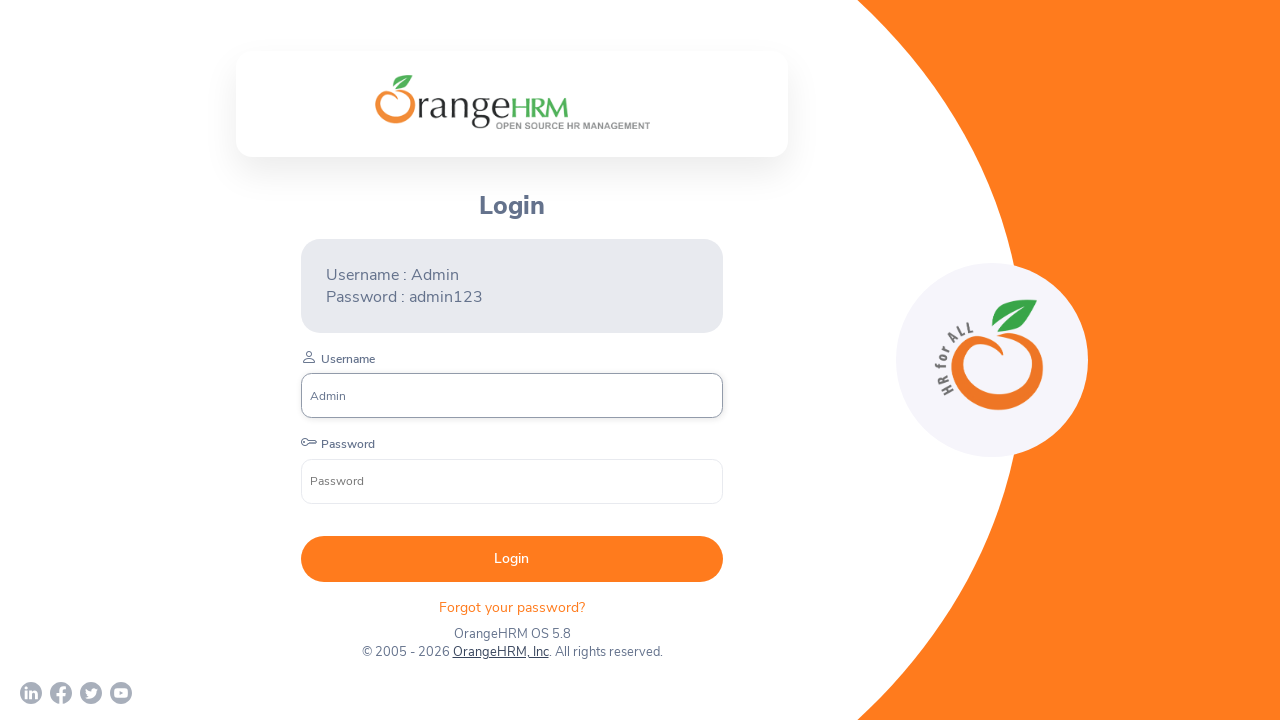

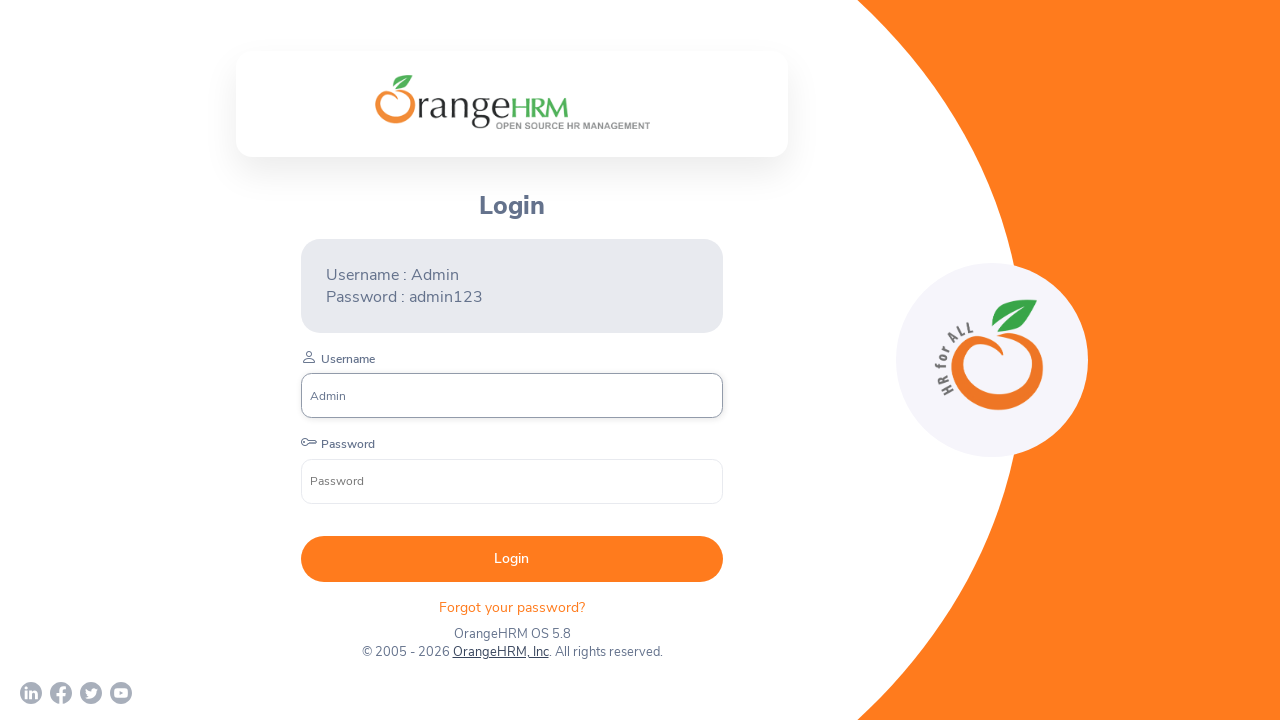